Tests dropdown selection functionality by selecting a departure city (Bangalore) from the FROM dropdown and a destination city (Chennai/MAA) from the TO dropdown on a flight booking practice page.

Starting URL: https://rahulshettyacademy.com/dropdownsPractise/

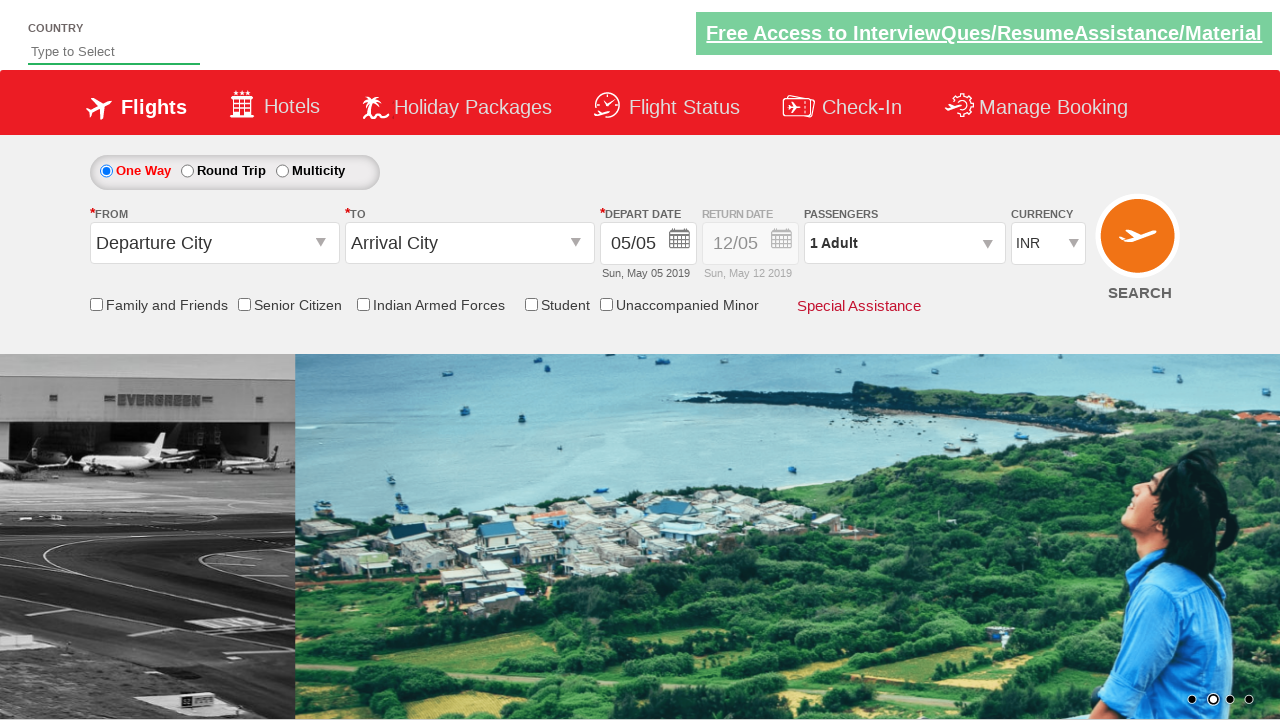

Clicked on the FROM dropdown to open it at (214, 243) on #ctl00_mainContent_ddl_originStation1_CTXT
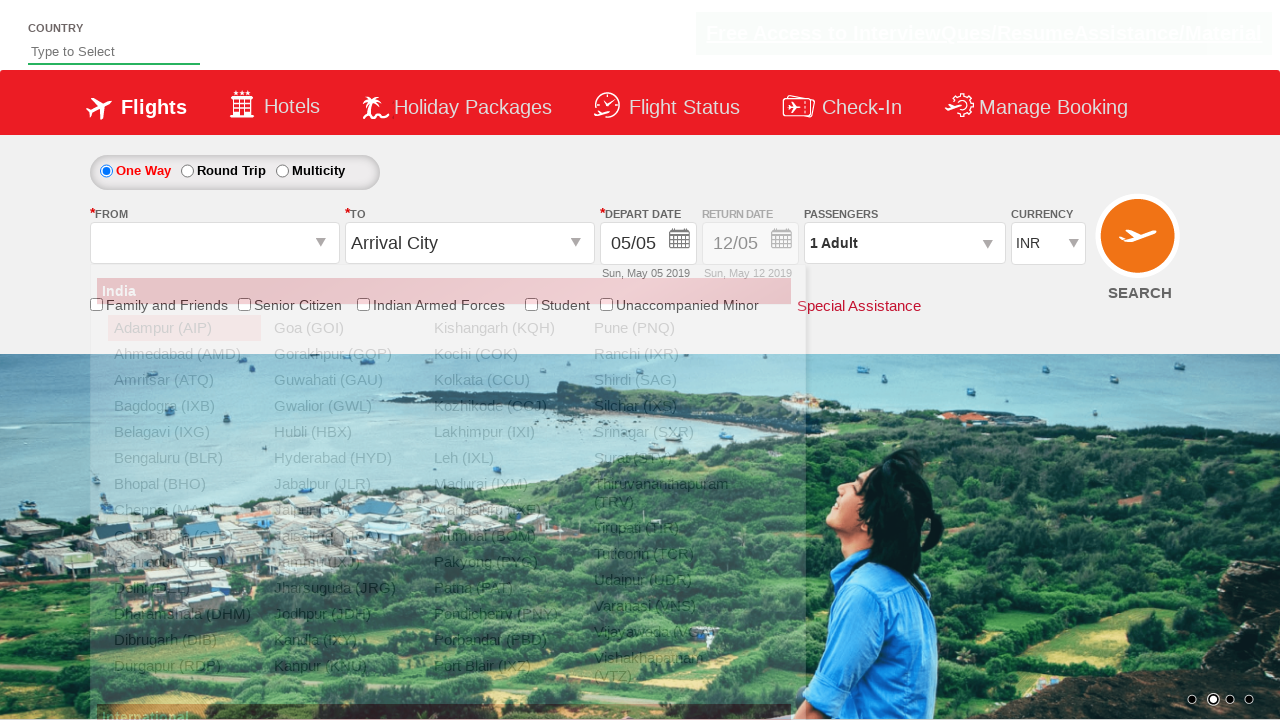

Selected Bangalore (BLR) from the FROM dropdown at (184, 458) on xpath=//a[@value='BLR']
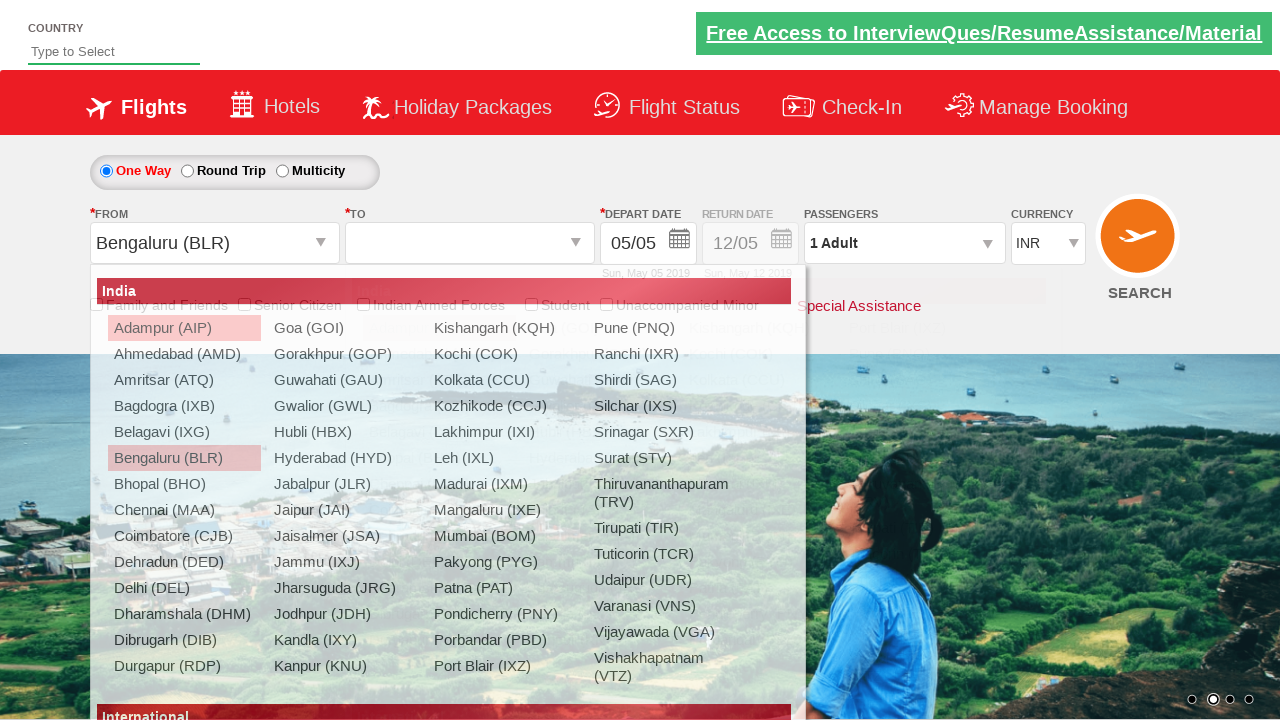

Selected Chennai (MAA) from the TO dropdown at (439, 484) on xpath=//div[@id='glsctl00_mainContent_ddl_destinationStation1_CTNR']//a[@value='
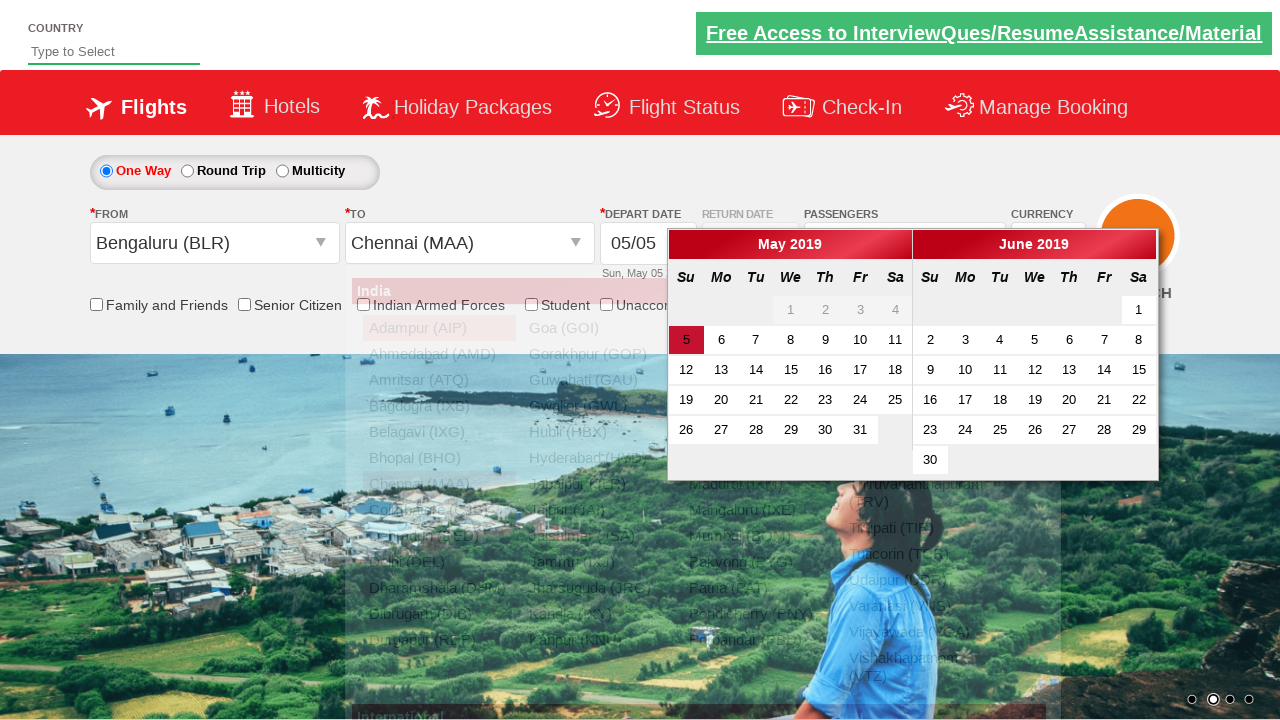

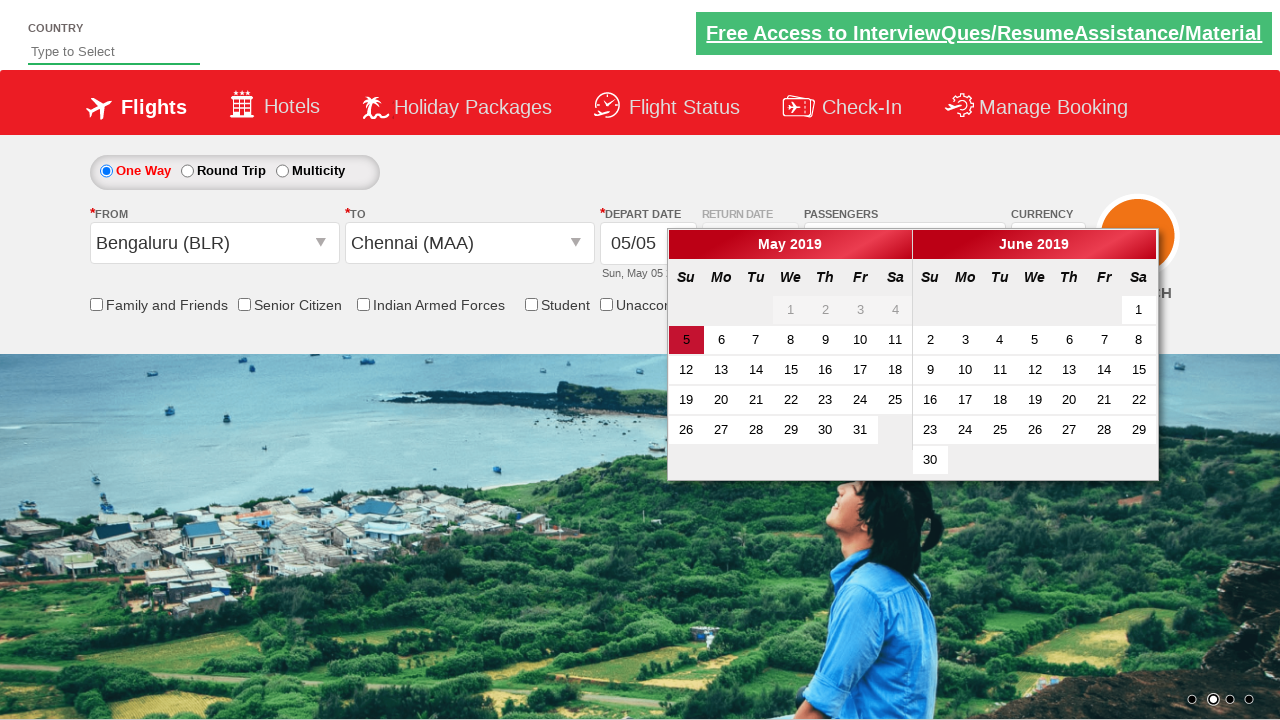